Tests navigation to the regulations/rules page and verifies that specific legal content is displayed

Starting URL: https://asia.pokemon-card.com/tw/

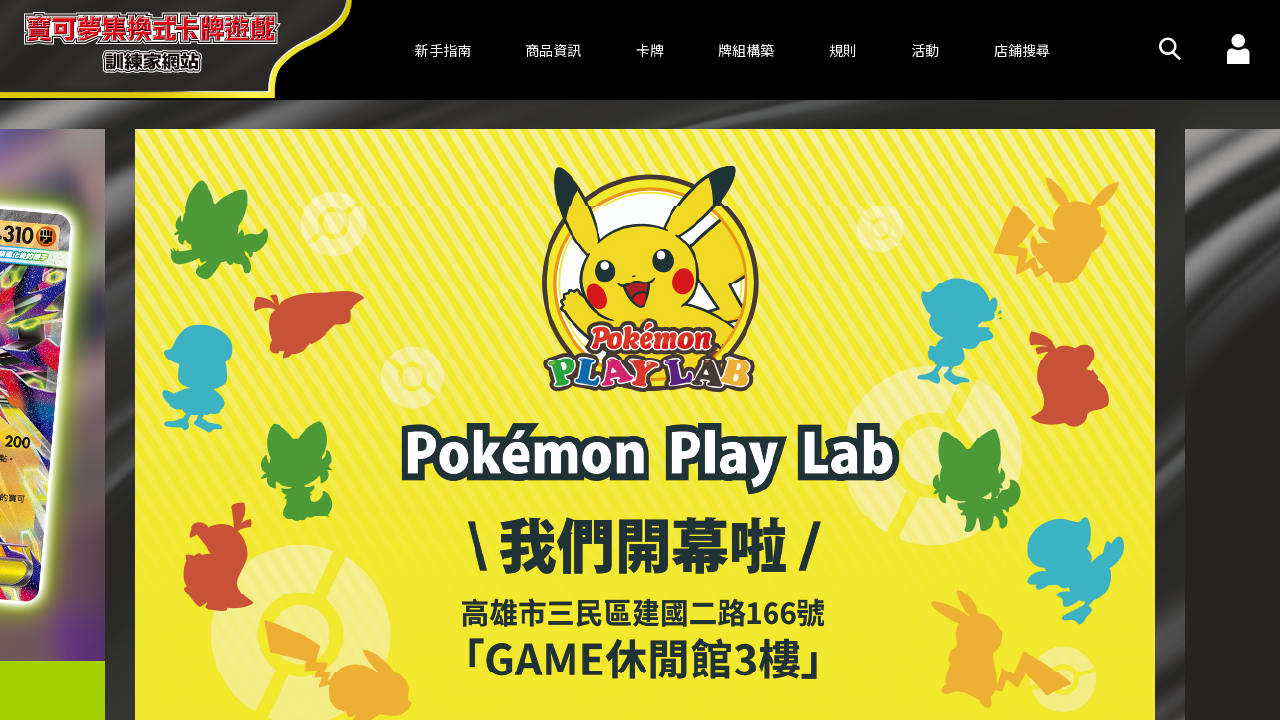

Pressed PageDown to scroll towards footer
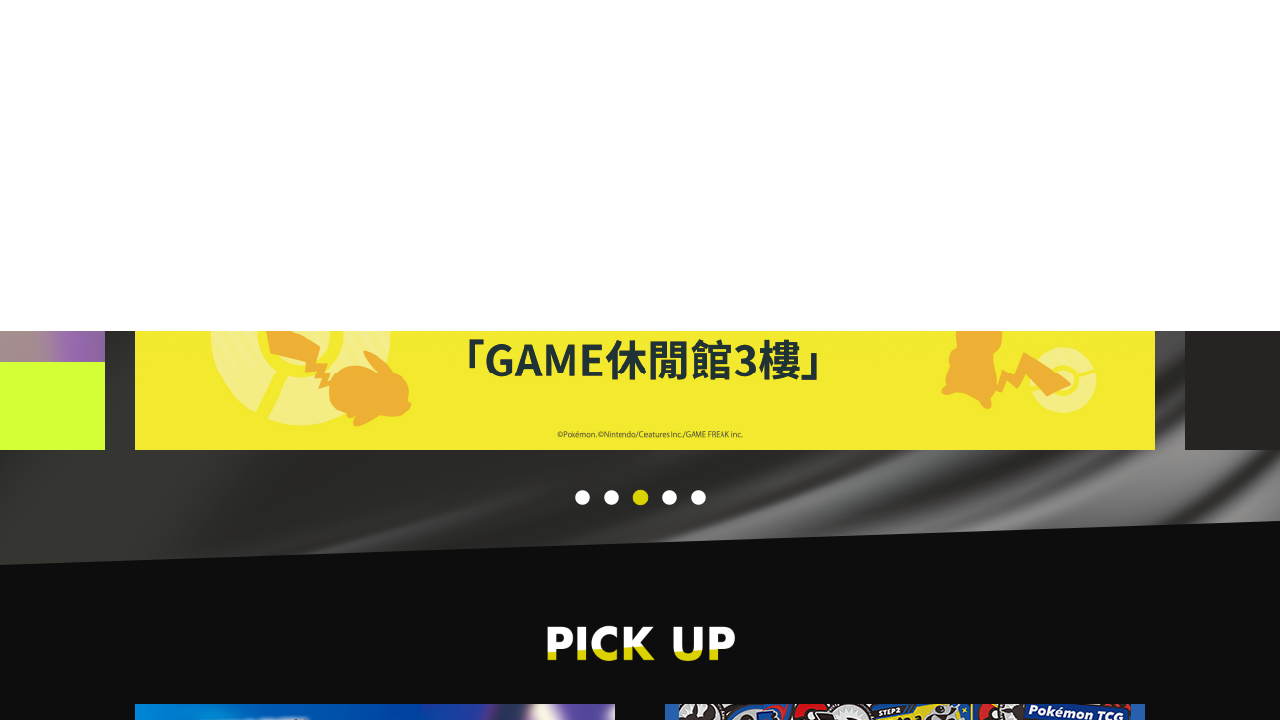

Pressed PageDown again to continue scrolling
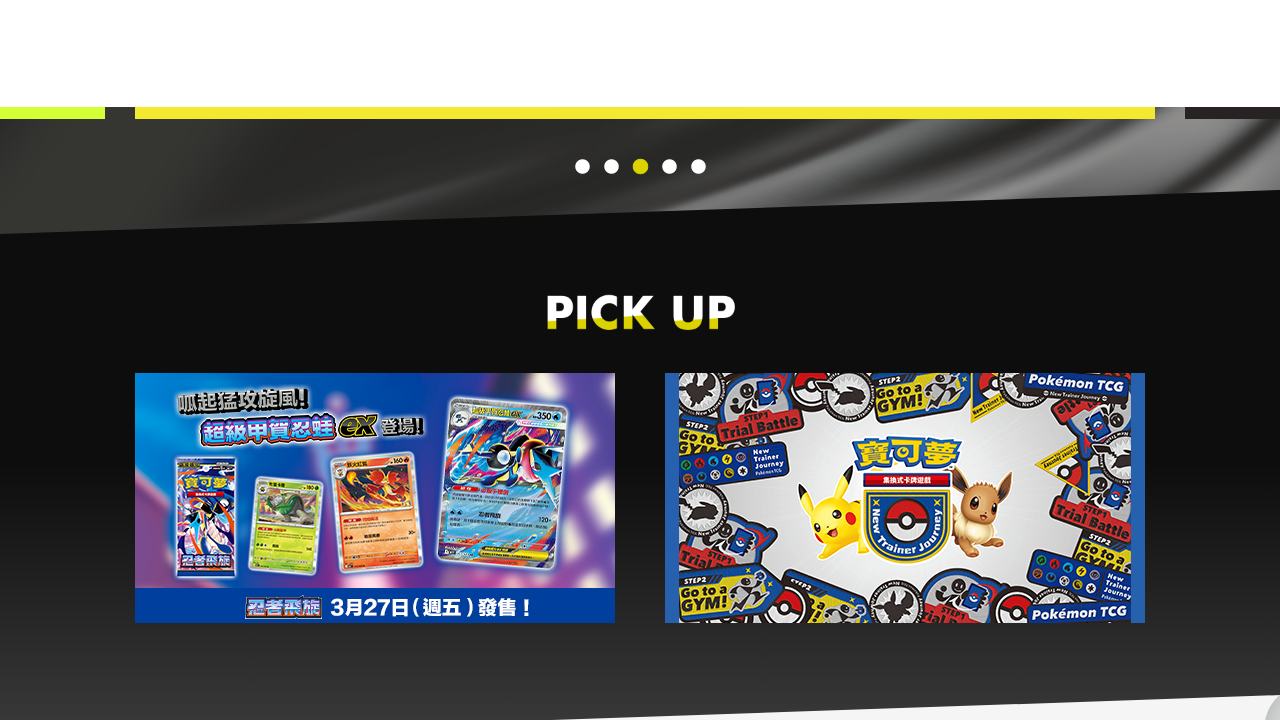

Pressed PageDown again to continue scrolling
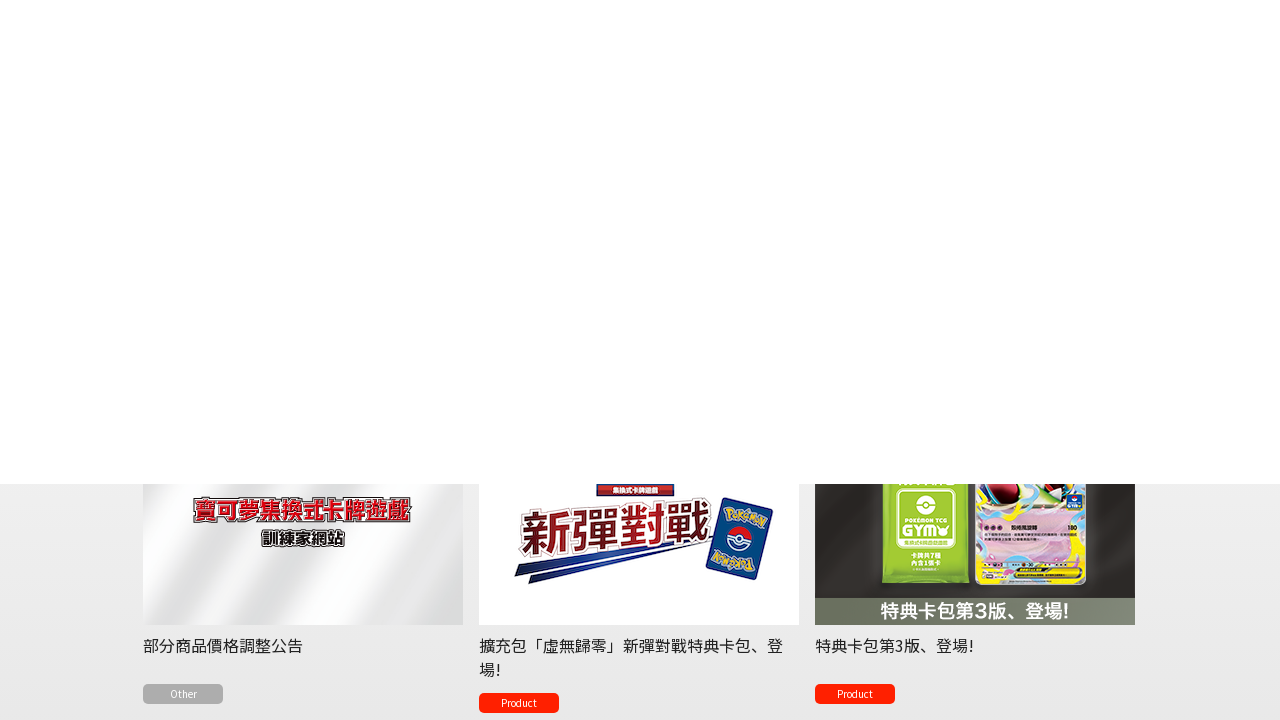

Pressed PageDown again to reach footer area
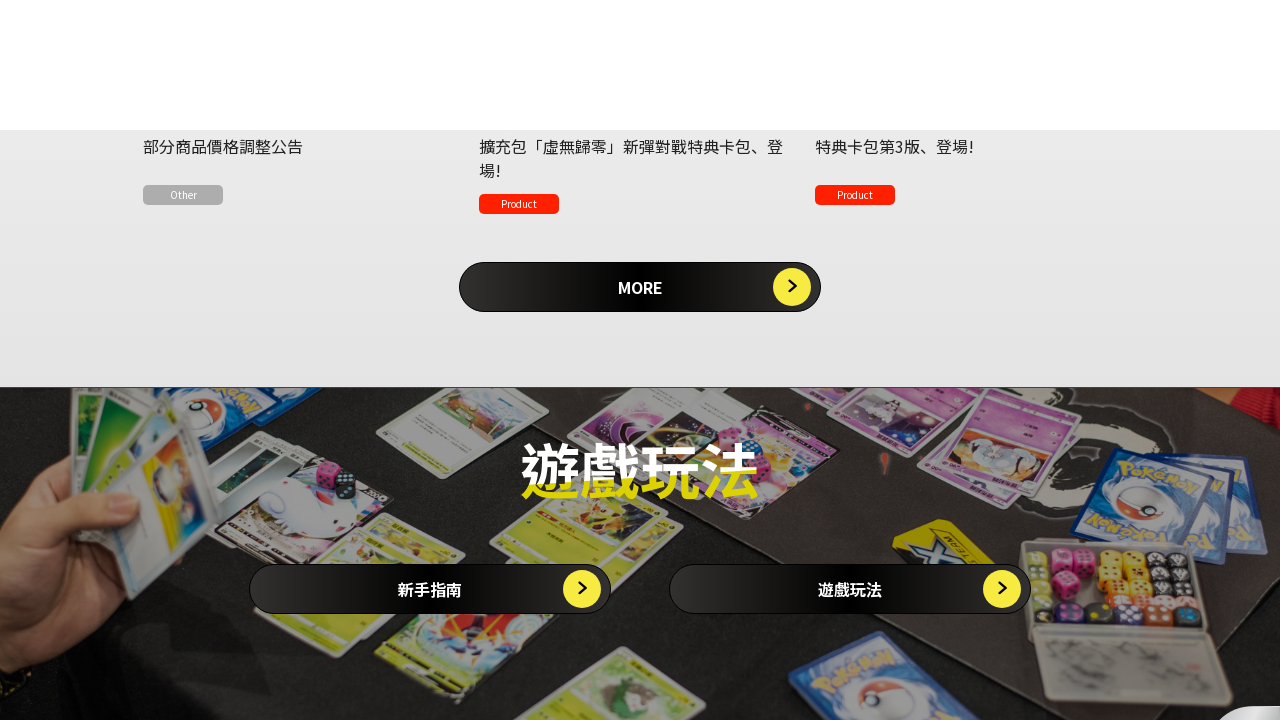

Waited 500ms for page to settle
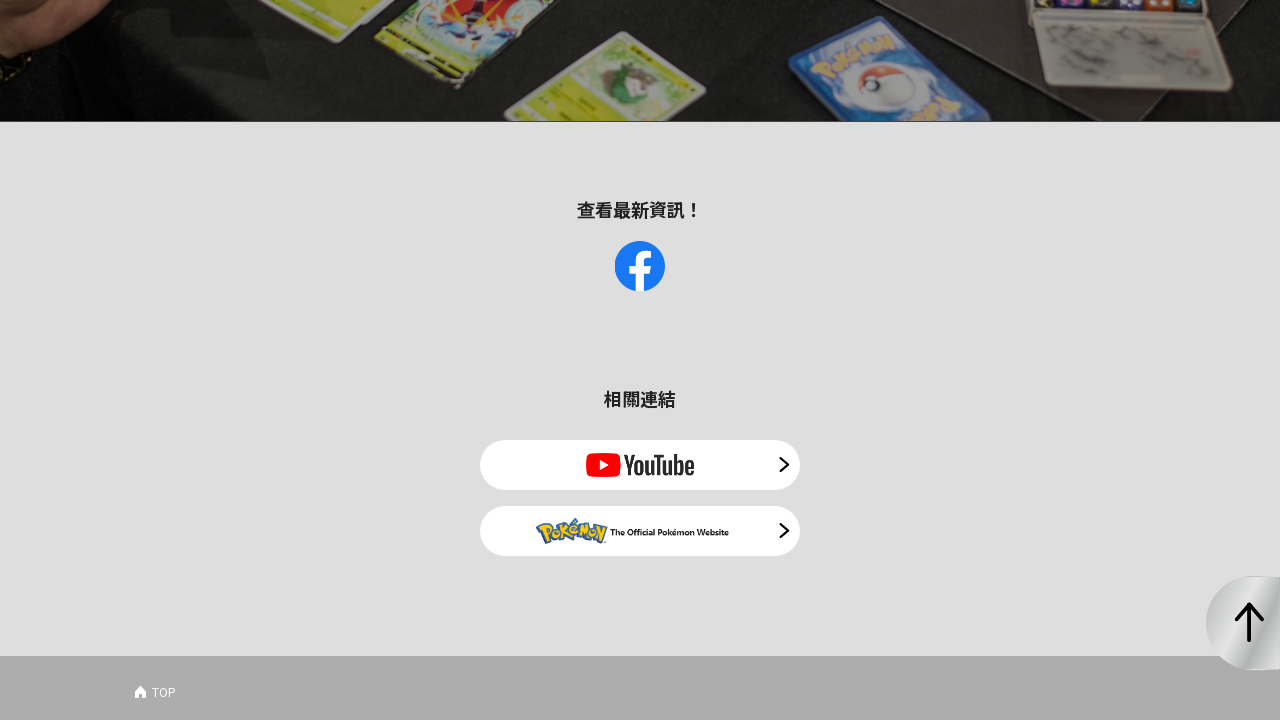

Clicked regulations/rules link in footer navigation at (619, 548) on xpath=//html/body/footer/div/nav[1]/ul/li[2]
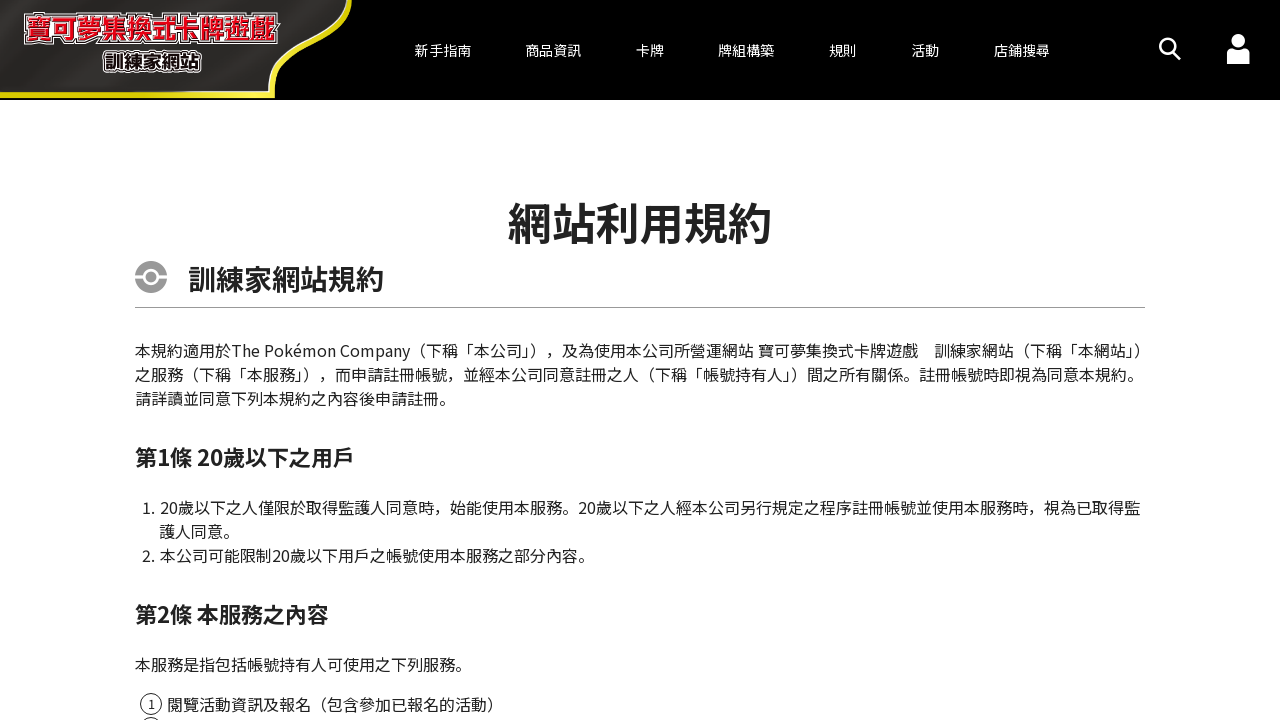

Waited 500ms for regulations page to load
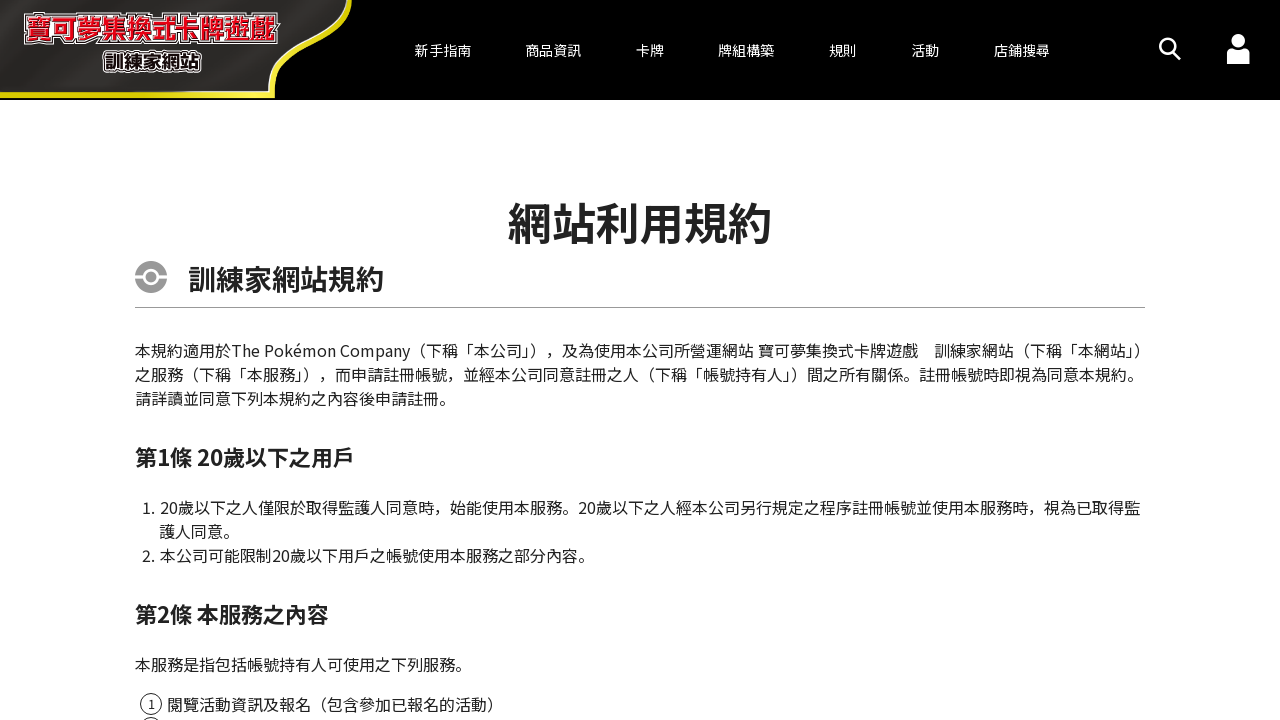

Pressed PageDown to scroll on regulations page
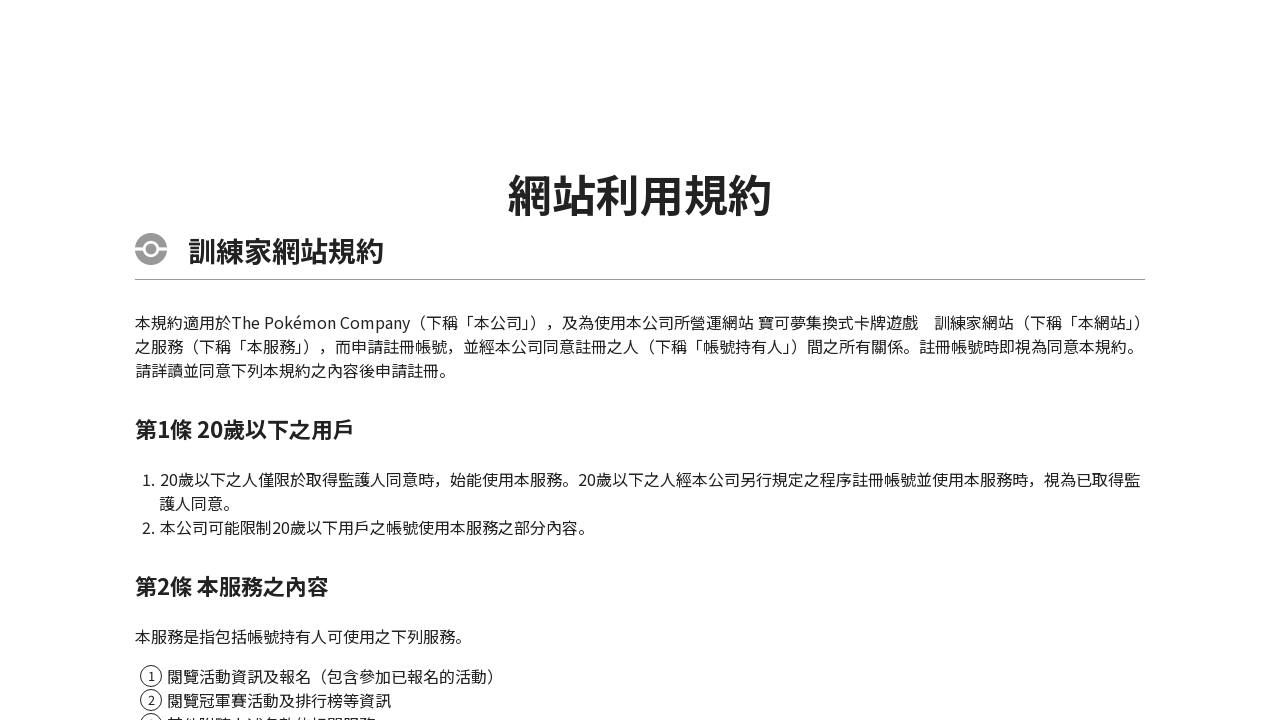

Pressed PageDown again to scroll further on regulations page
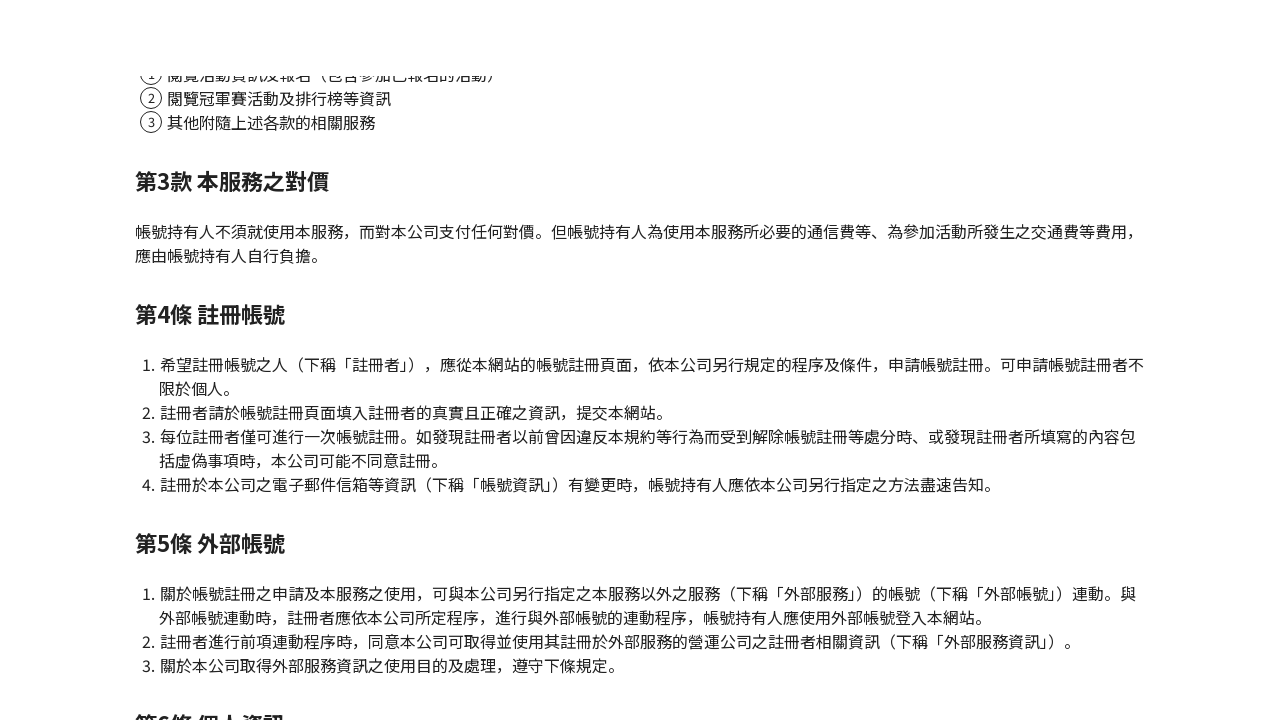

Verified that specific legal content (h3[7]) is displayed on regulations page
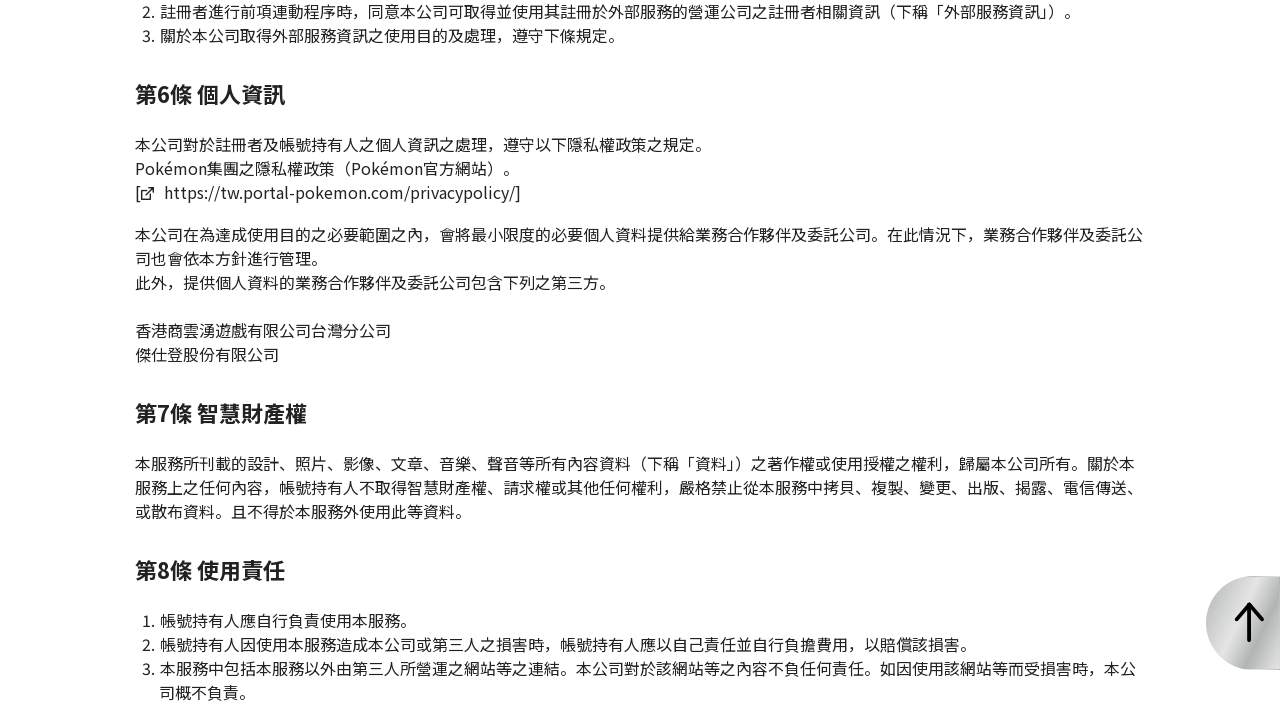

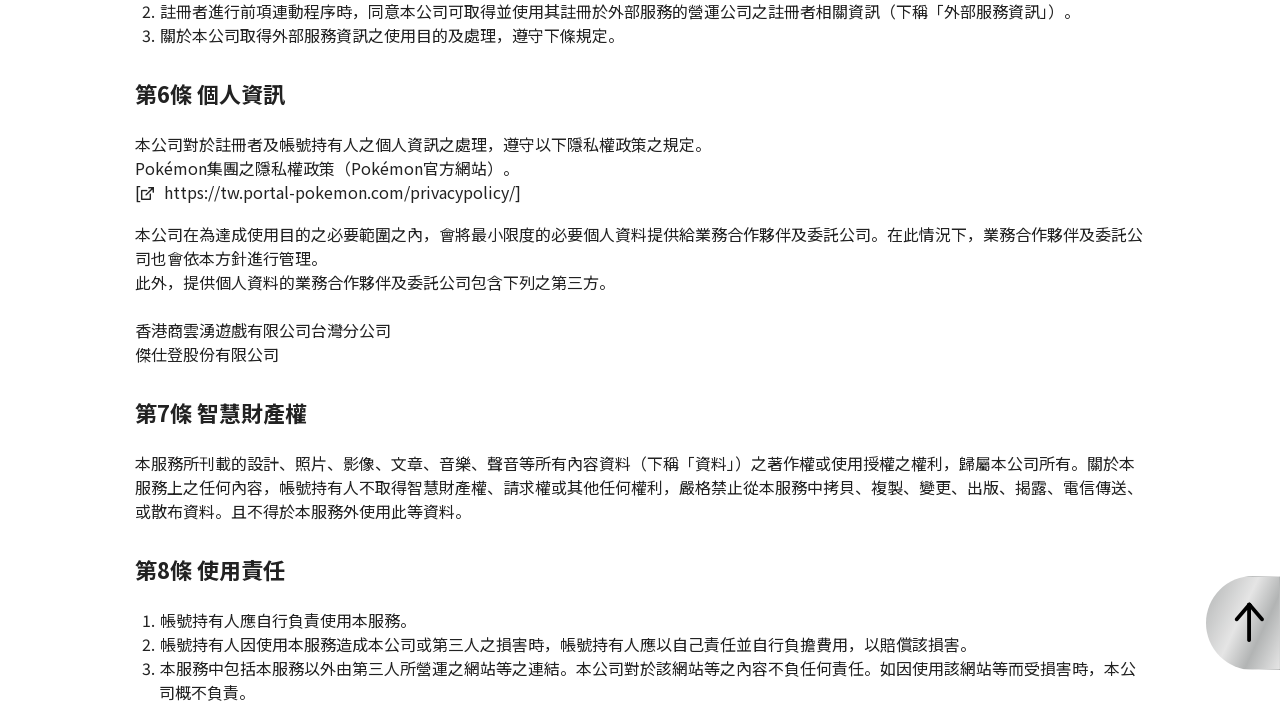